Simple smoke test that navigates to the AJIO fashion e-commerce website and verifies the page loads successfully.

Starting URL: https://www.ajio.com/

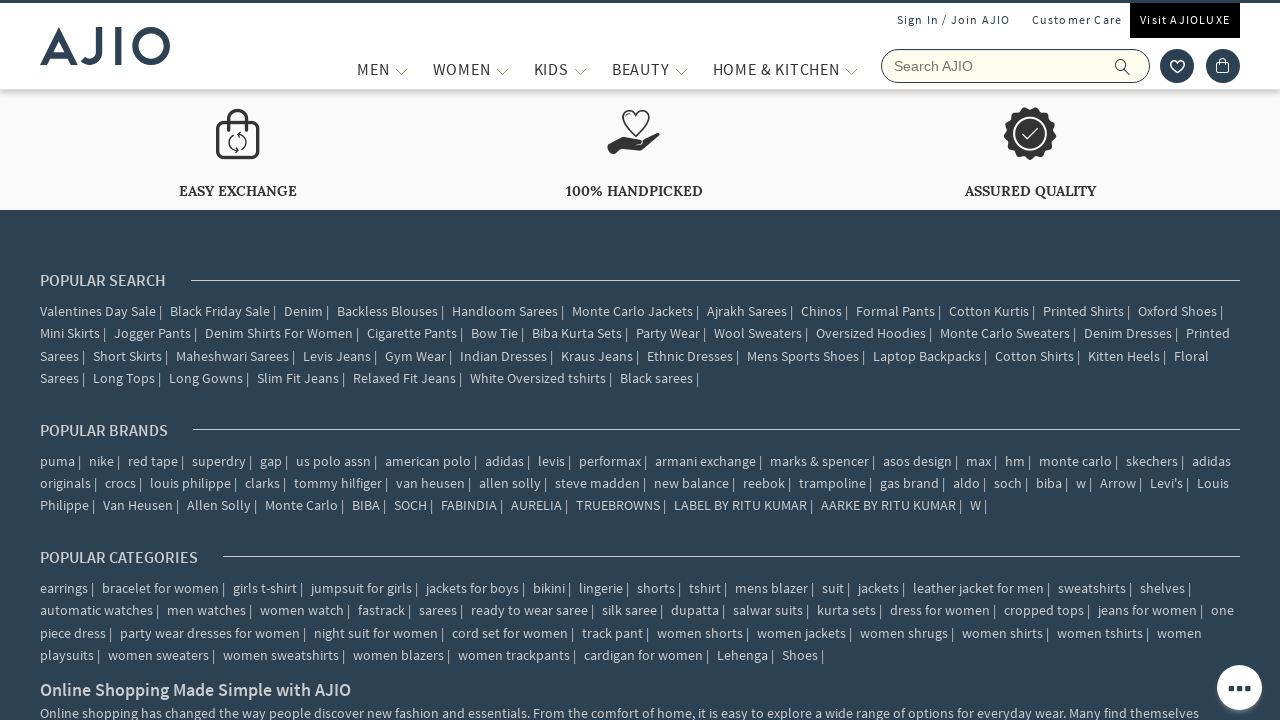

Waited for DOM content to be loaded
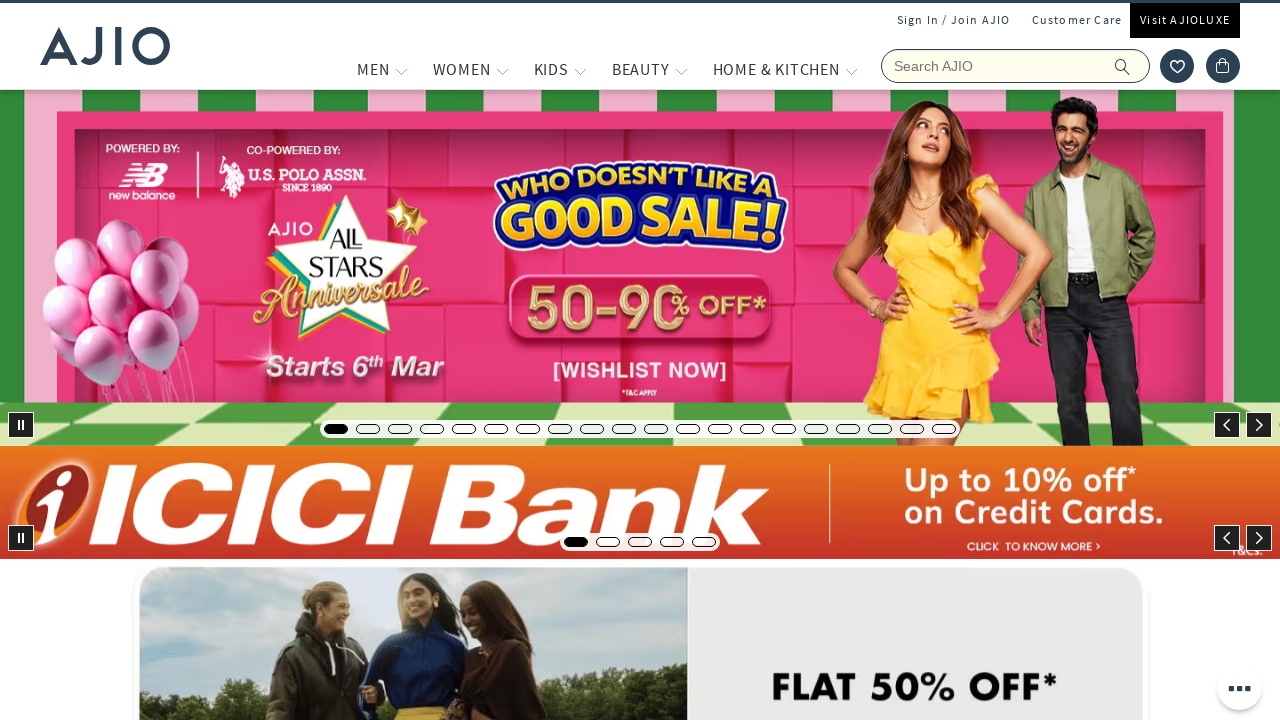

Verified body element is visible - AJIO page loaded successfully
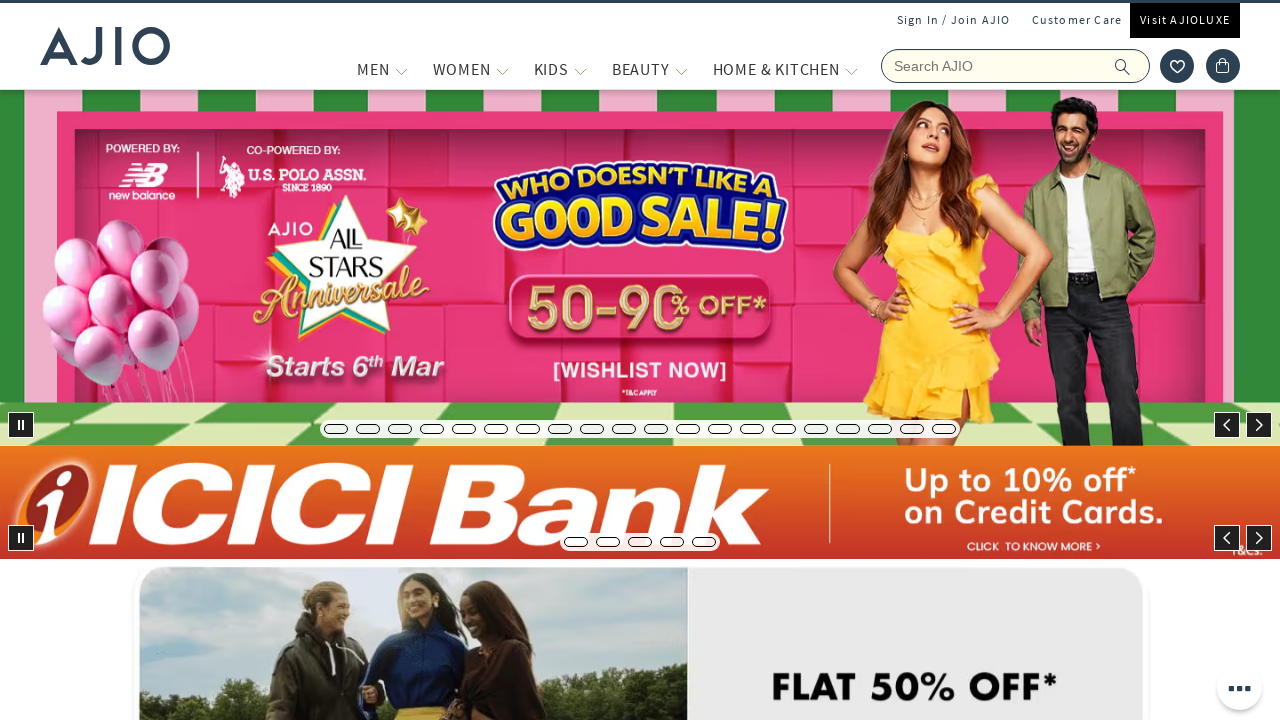

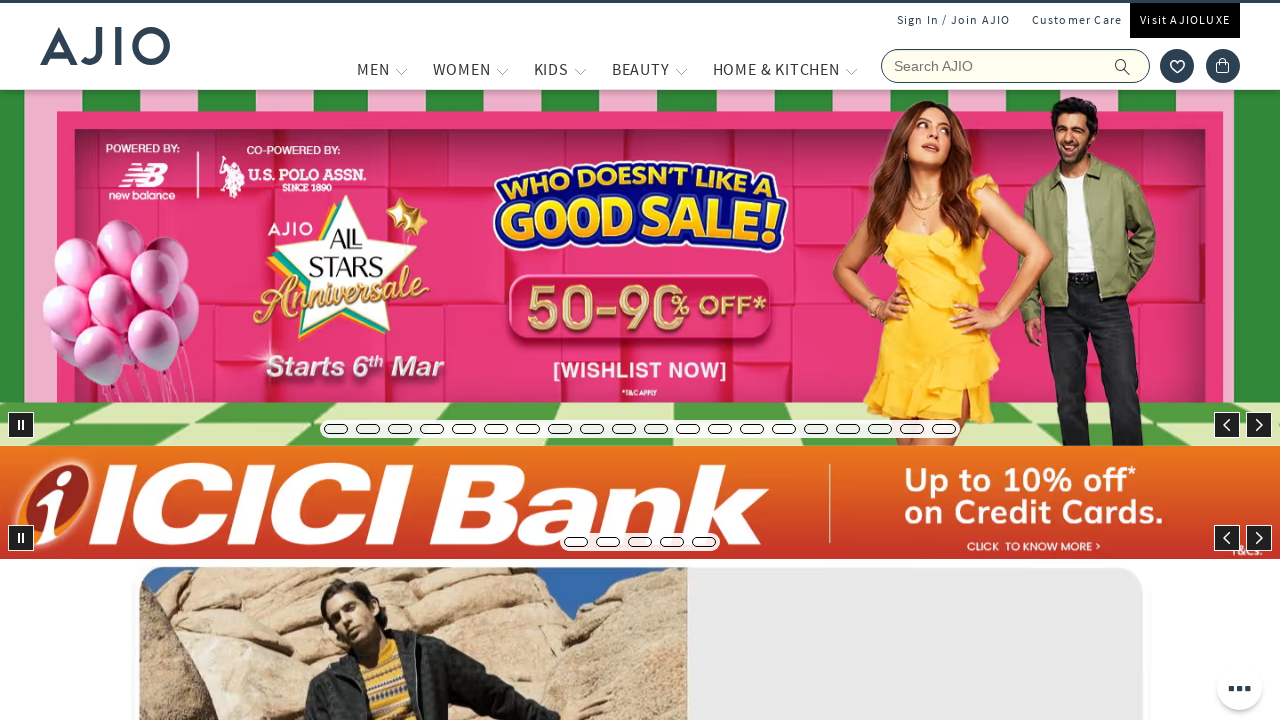